Navigates to a demo practice form, scrolls down the page, and locates the submit button to verify its CSS properties and tag name

Starting URL: https://demoqa.com/automation-practice-form

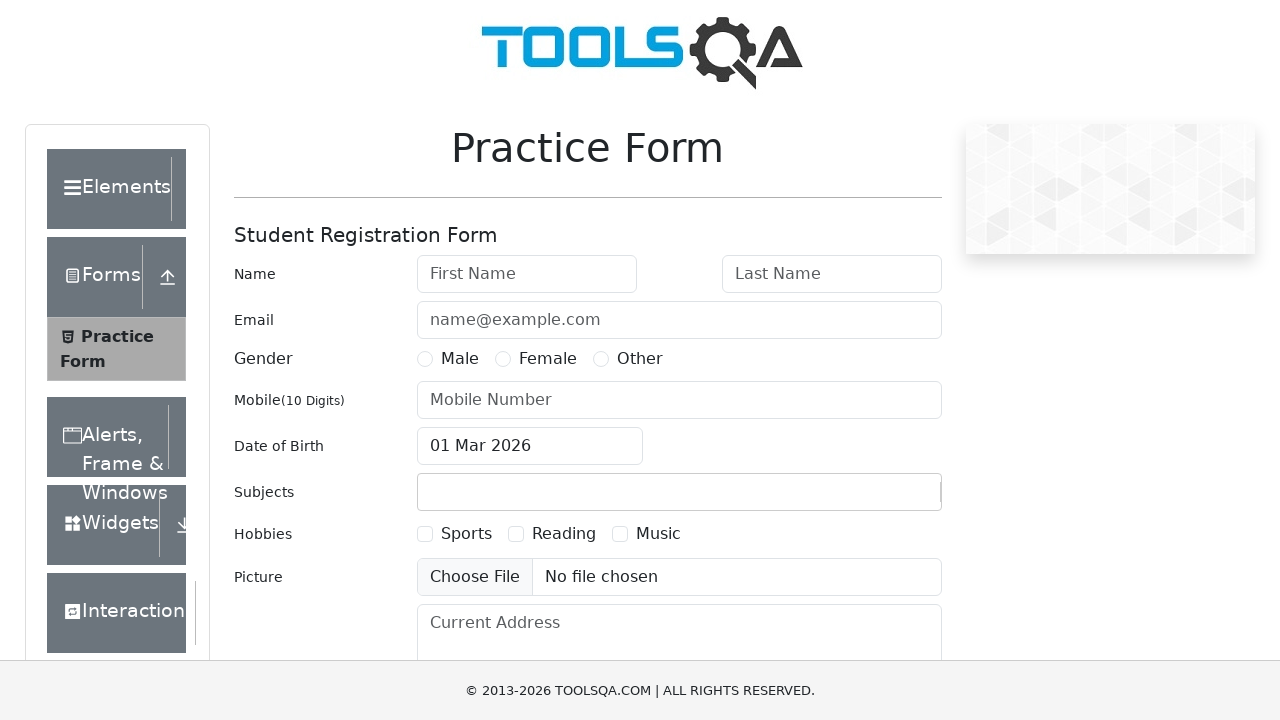

Navigated to automation practice form
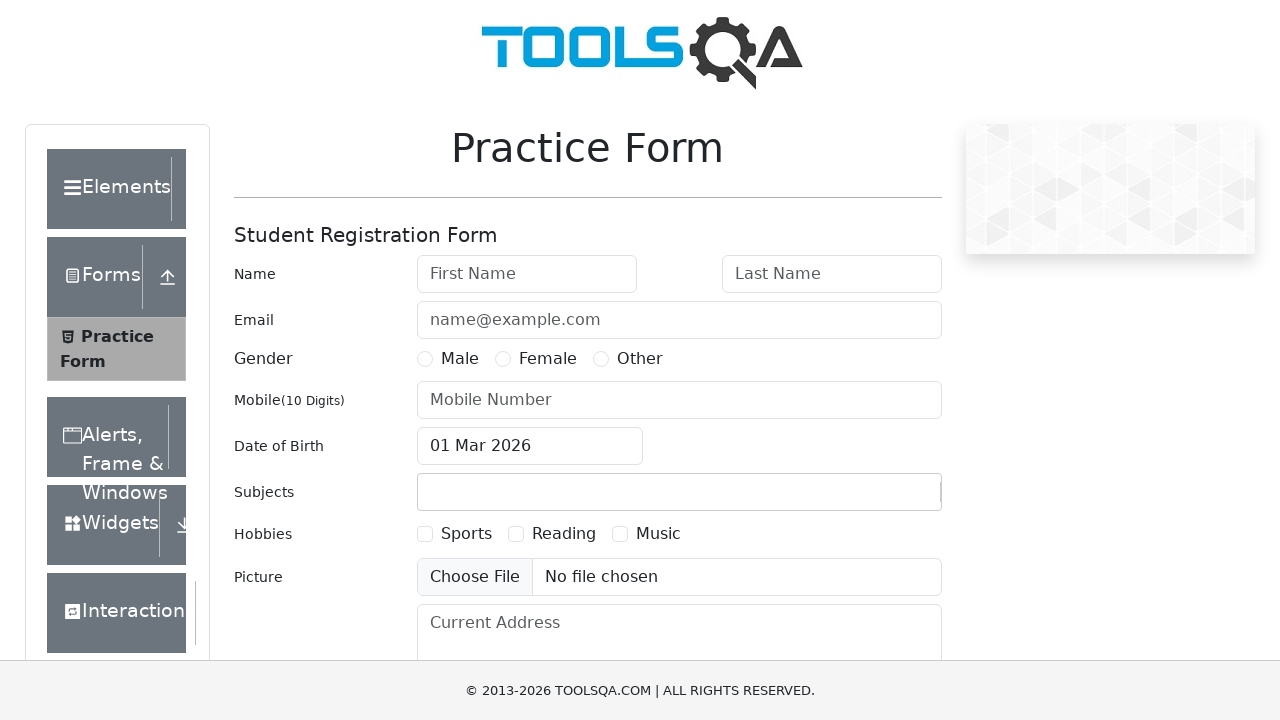

Scrolled down the page by 700 pixels
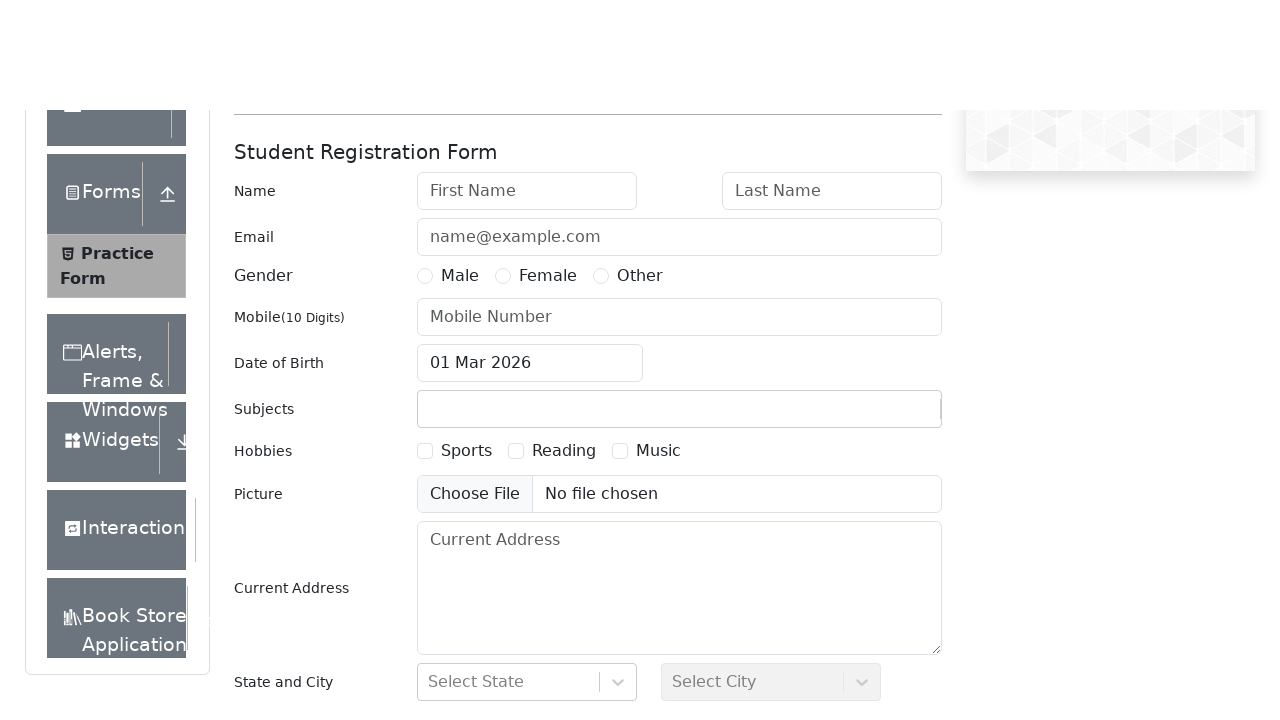

Submit button located and visible
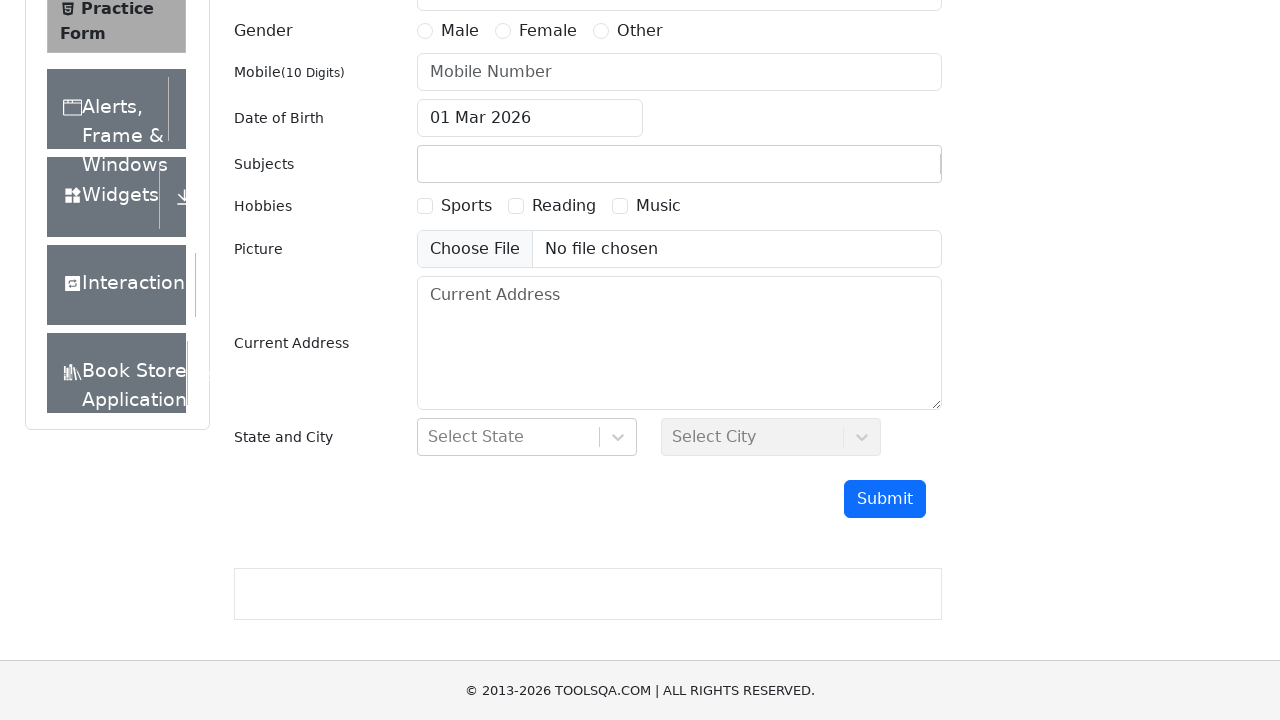

Retrieved background color CSS value: rgb(13, 110, 253)
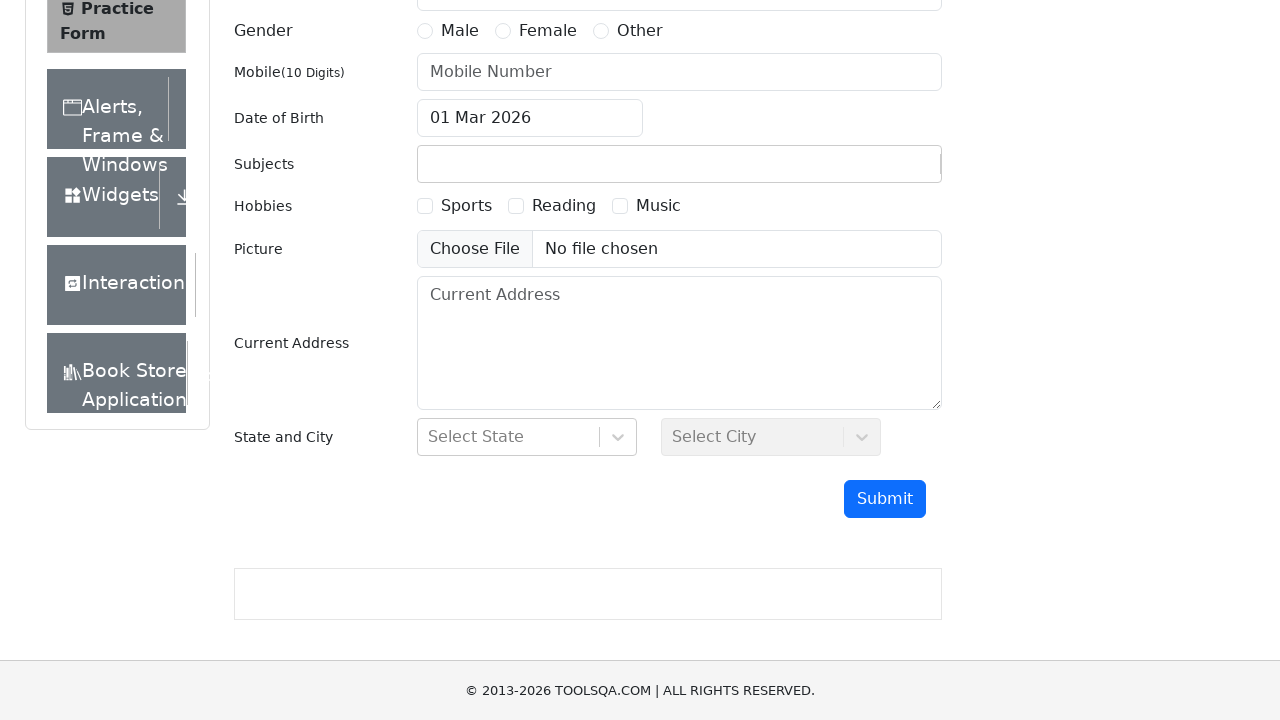

Retrieved tag name: BUTTON
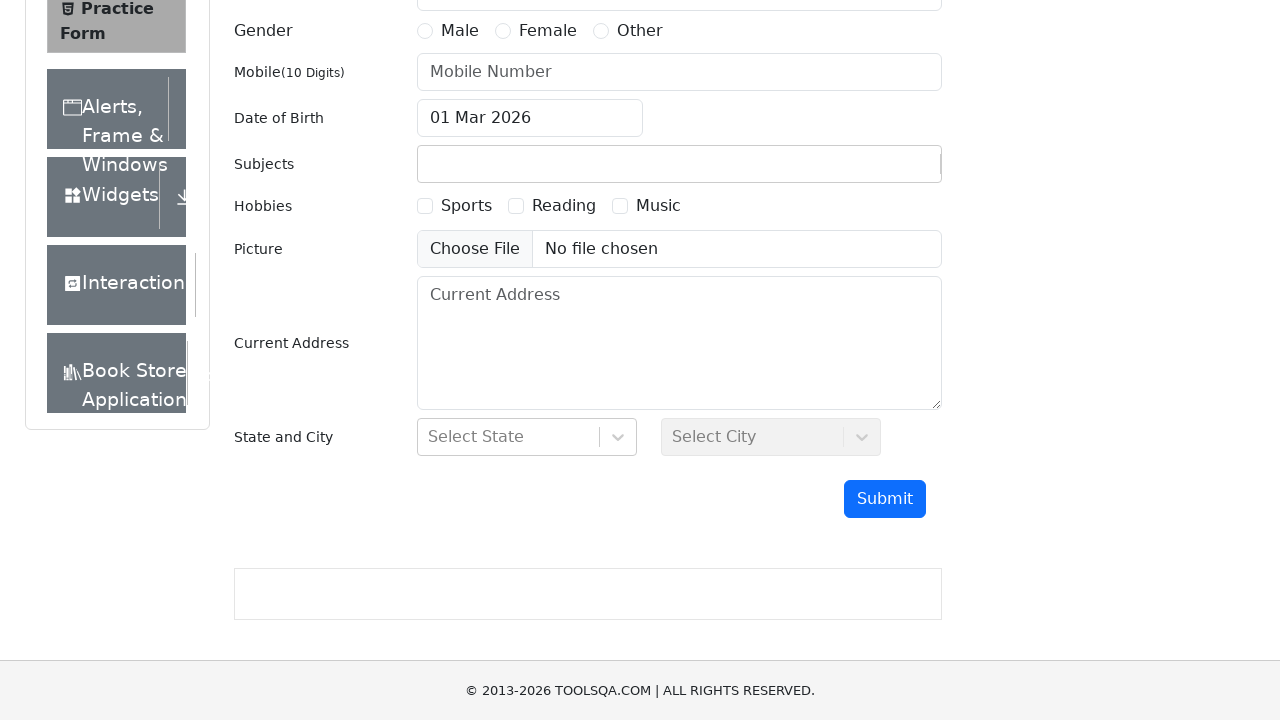

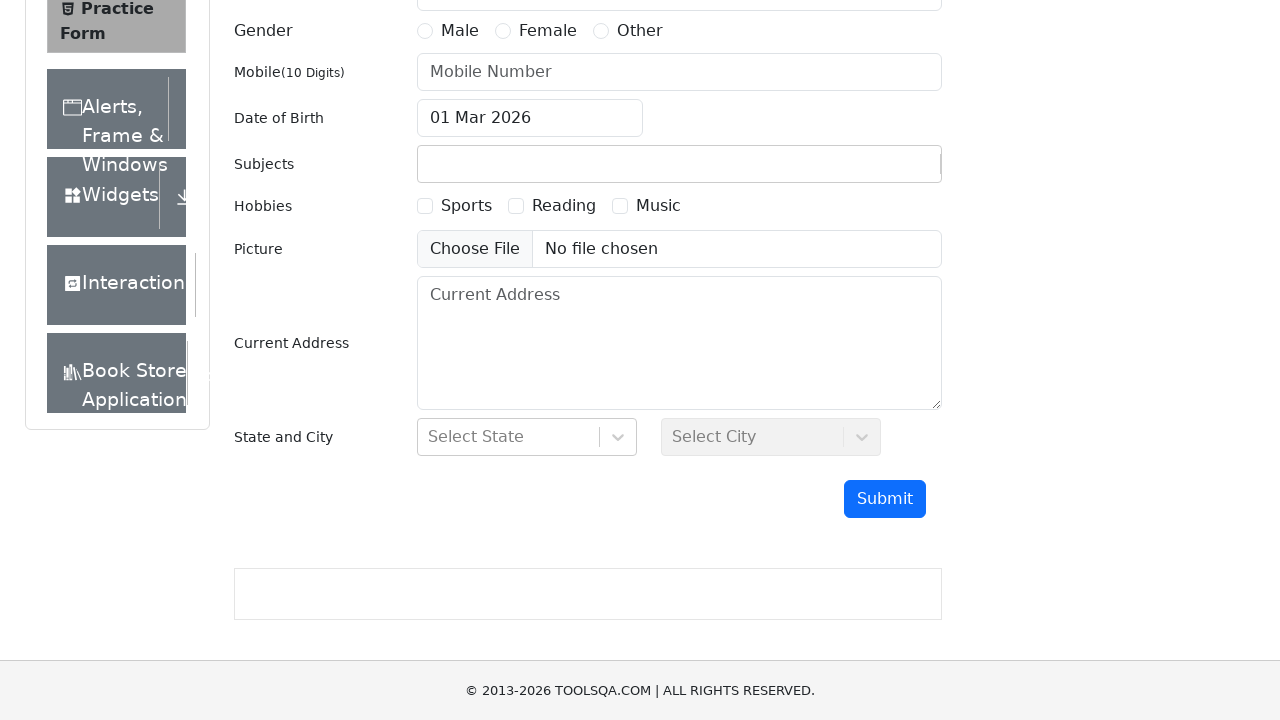